Tests finding the last "Order Value" row in a table and entering its amount into a text field.

Starting URL: https://obstaclecourse.tricentis.com/Obstacles/70310

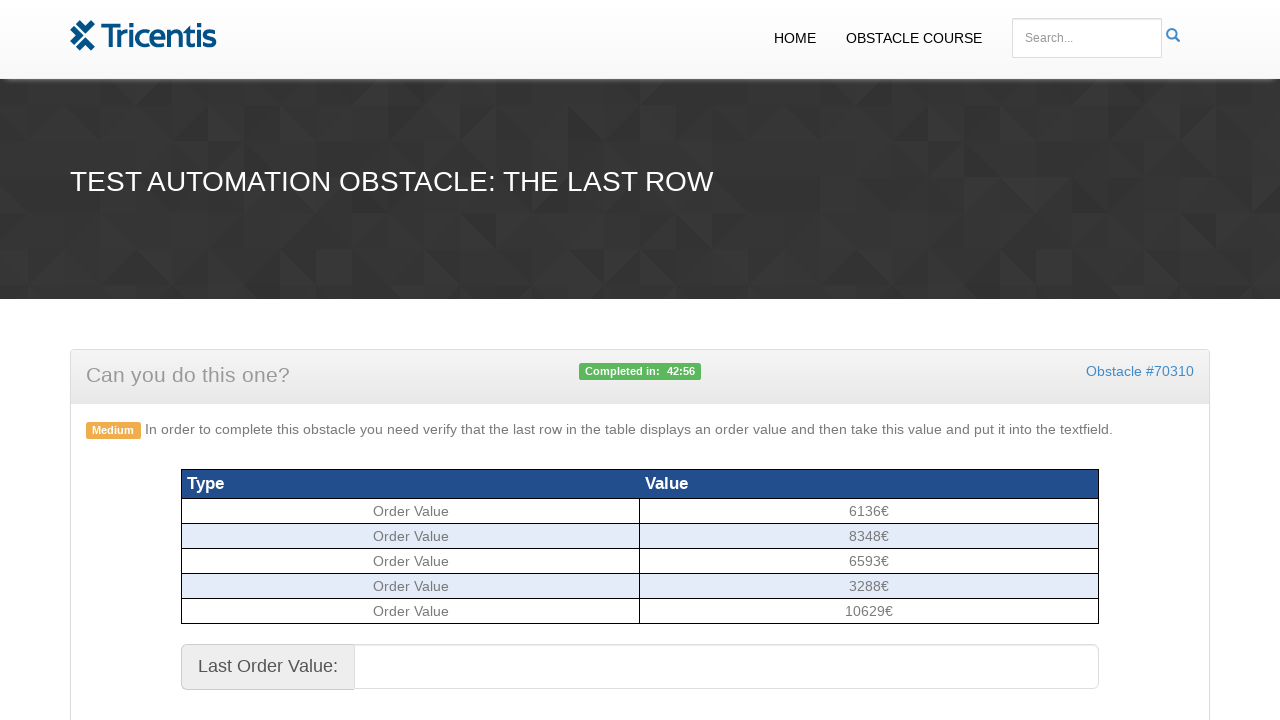

Located all Order Value amount cells in the table
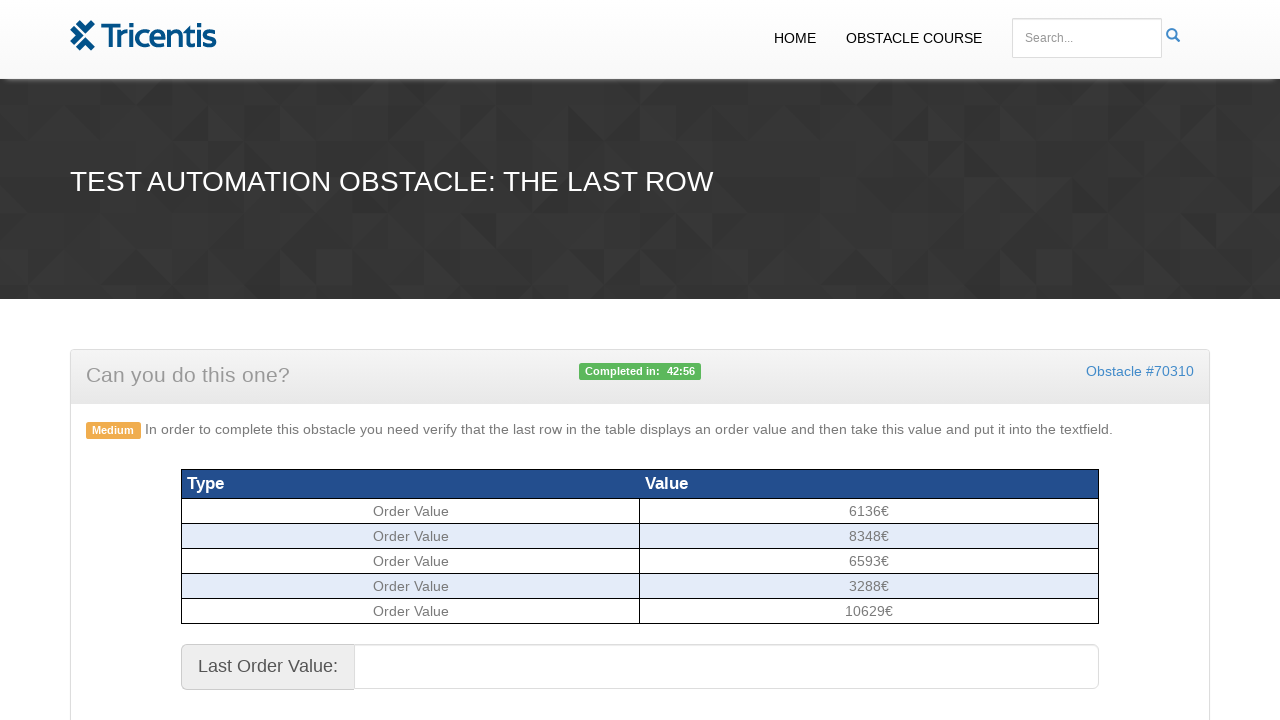

Retrieved last Order Value amount: 10629€
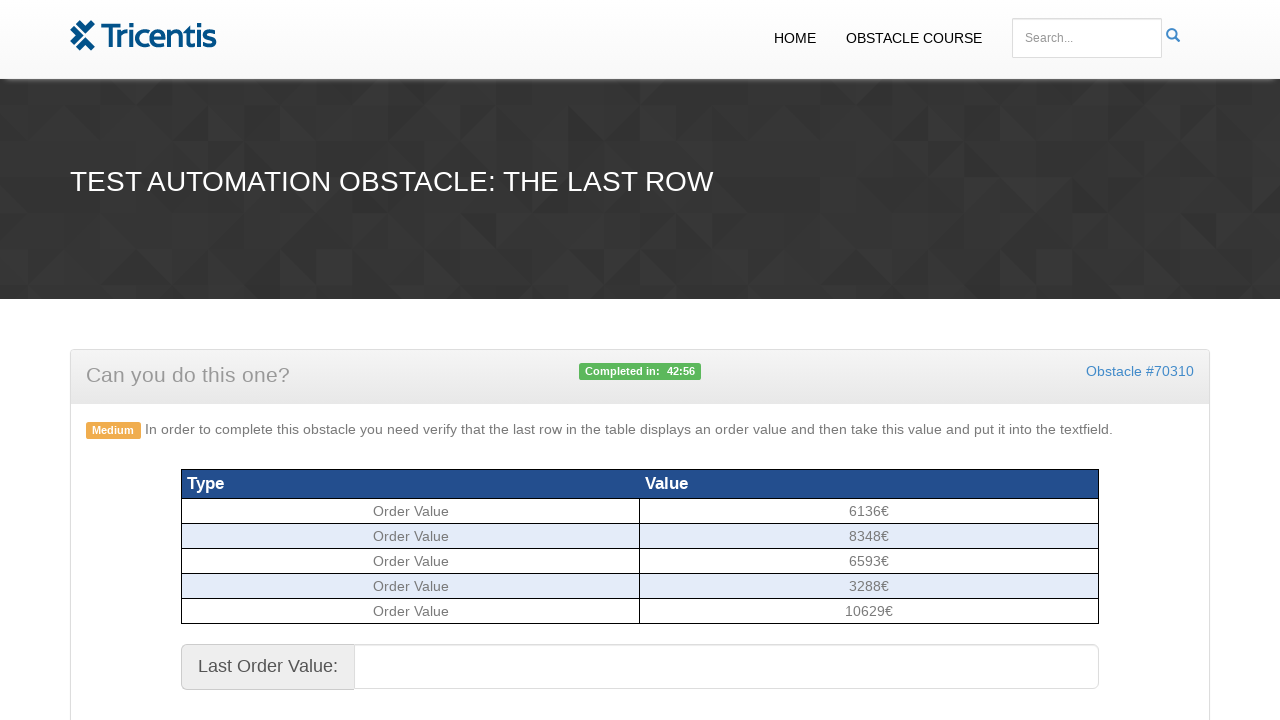

Entered last Order Value amount '10629€' into text field on #ordervalue
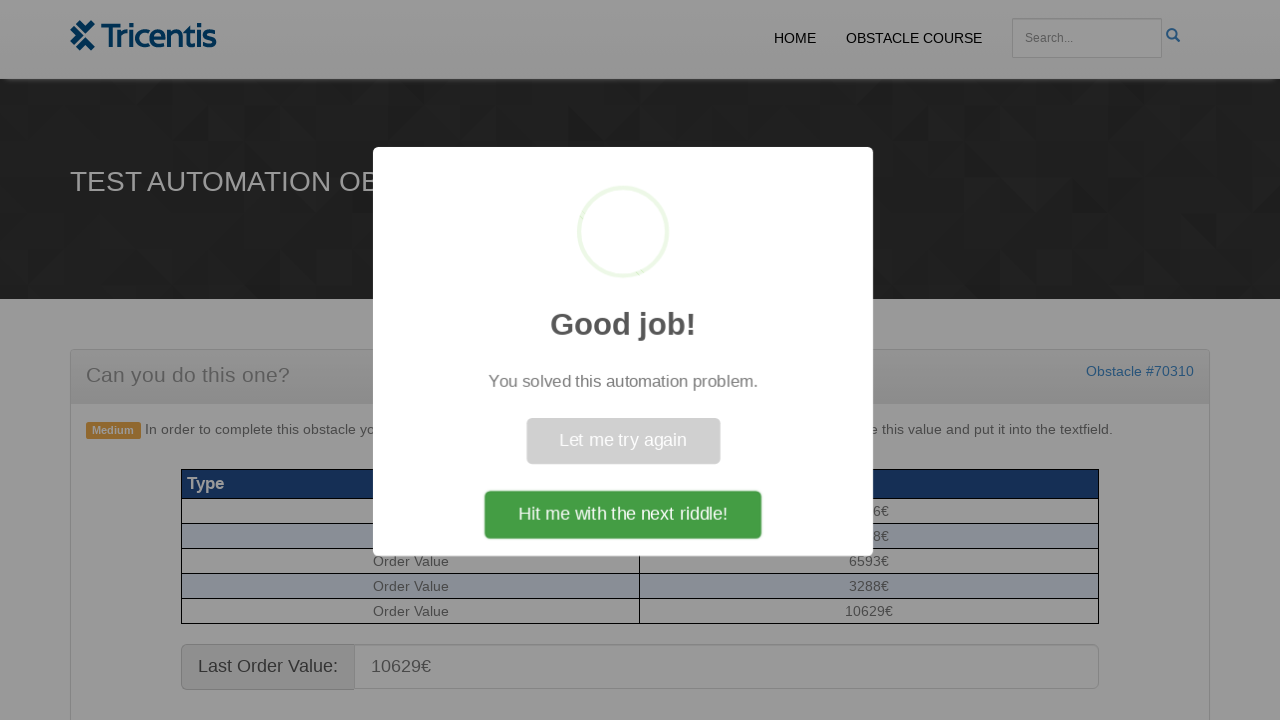

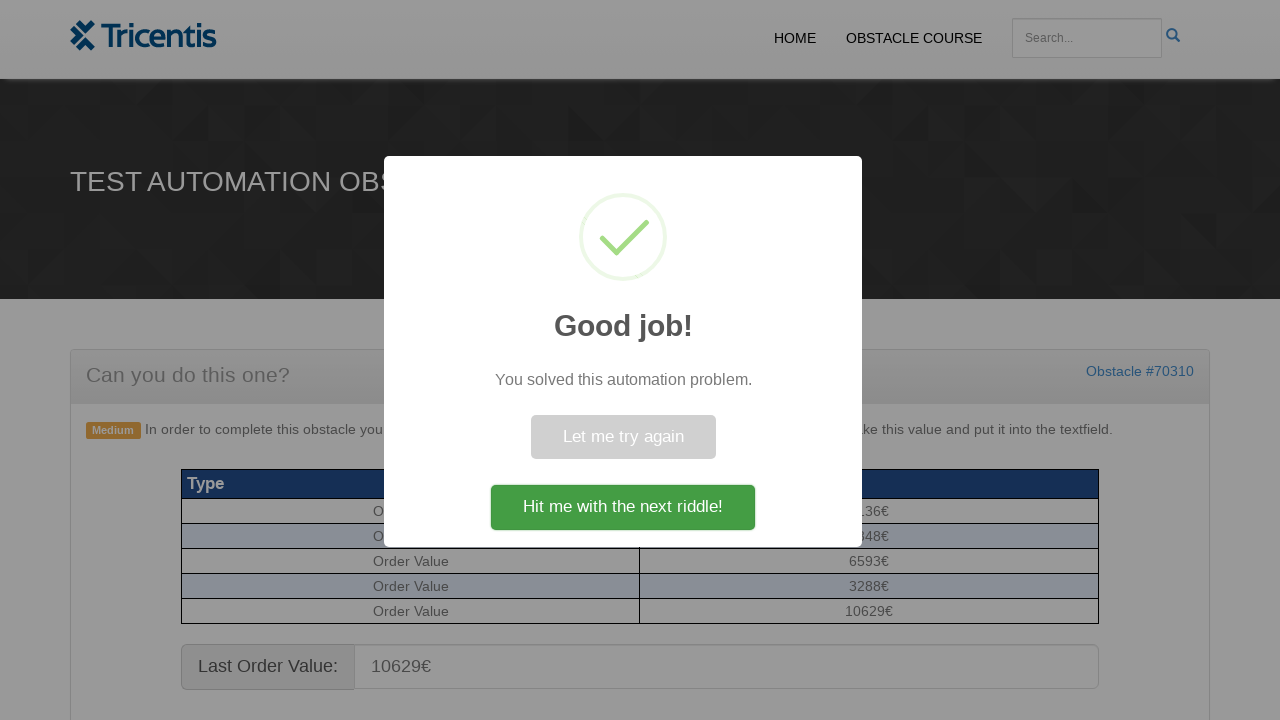